Tests window handling by opening a new window, switching between parent and child windows, and verifying text in each window

Starting URL: https://the-internet.herokuapp.com/

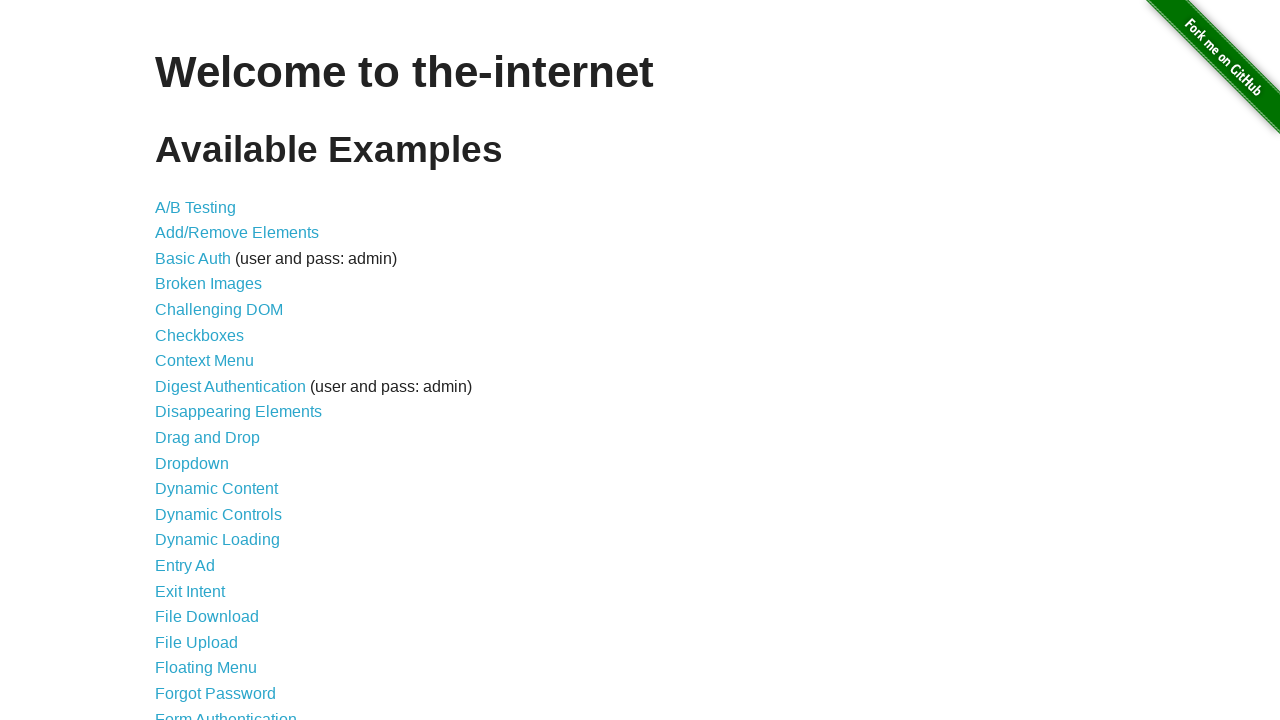

Clicked on Multiple Windows link at (218, 369) on text='Multiple Windows'
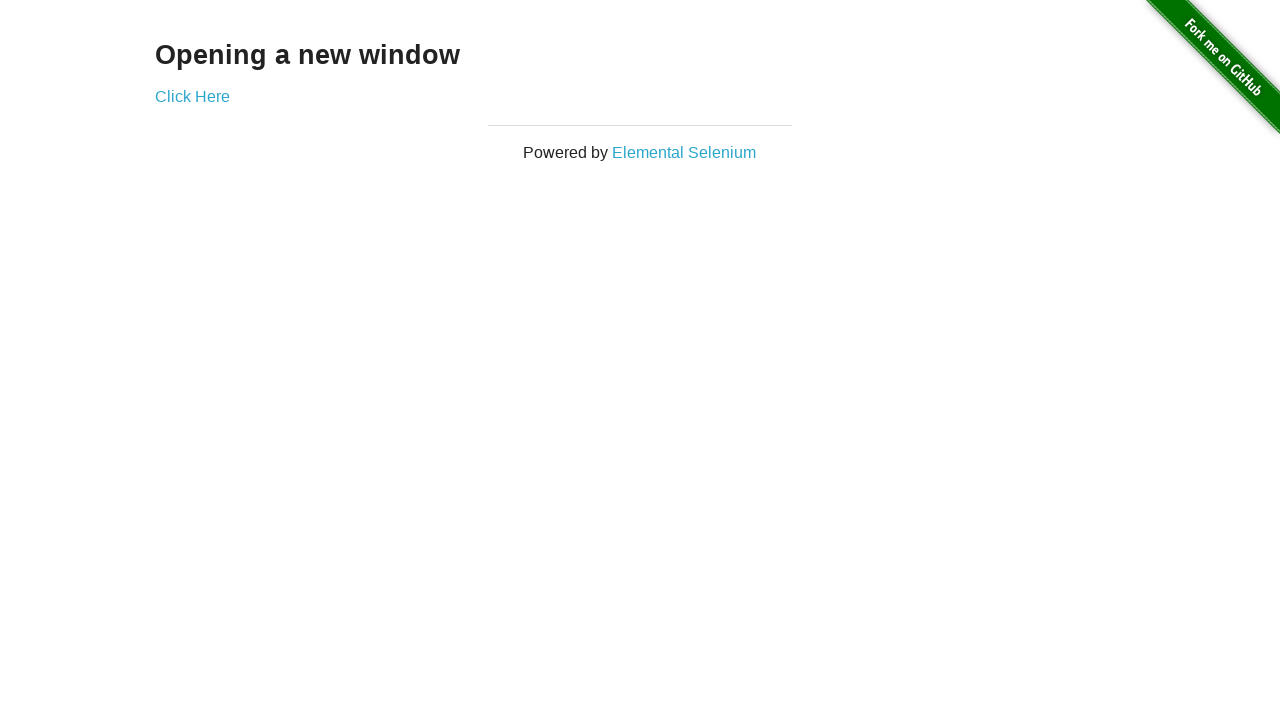

Clicked 'Click Here' button and opened new window at (192, 96) on text='Click Here'
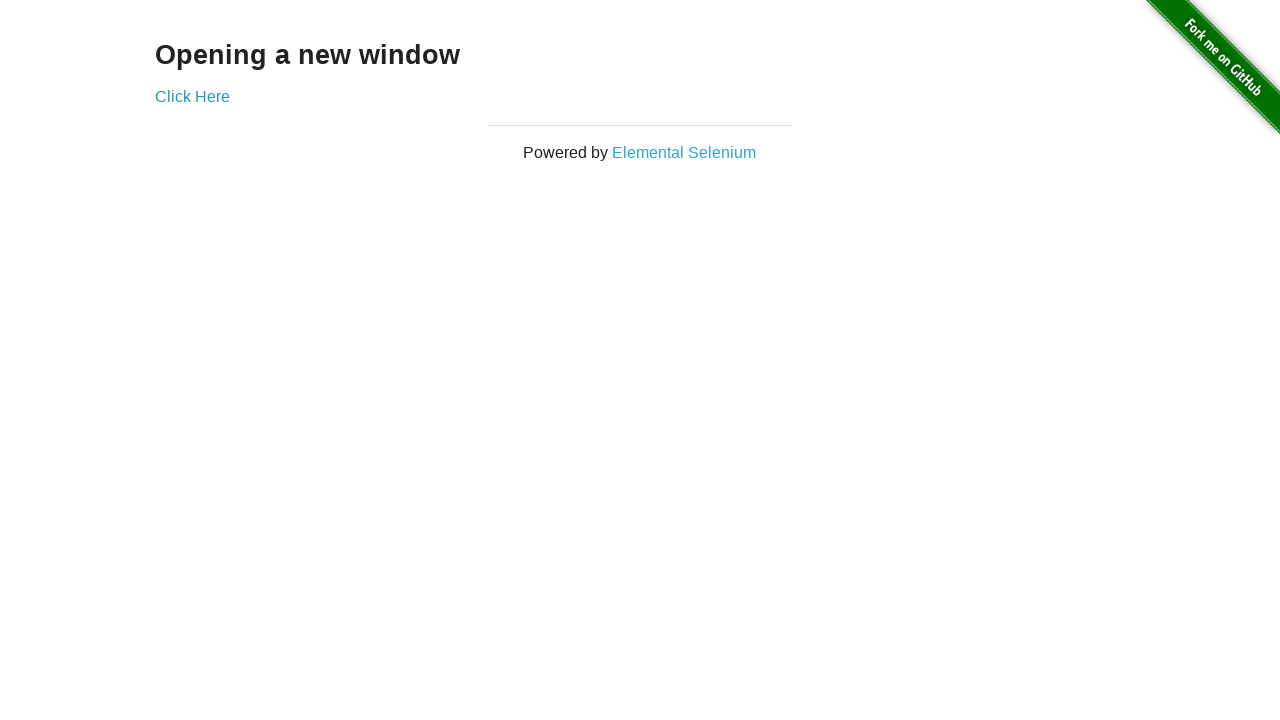

Verified 'New Window' heading appeared in child window
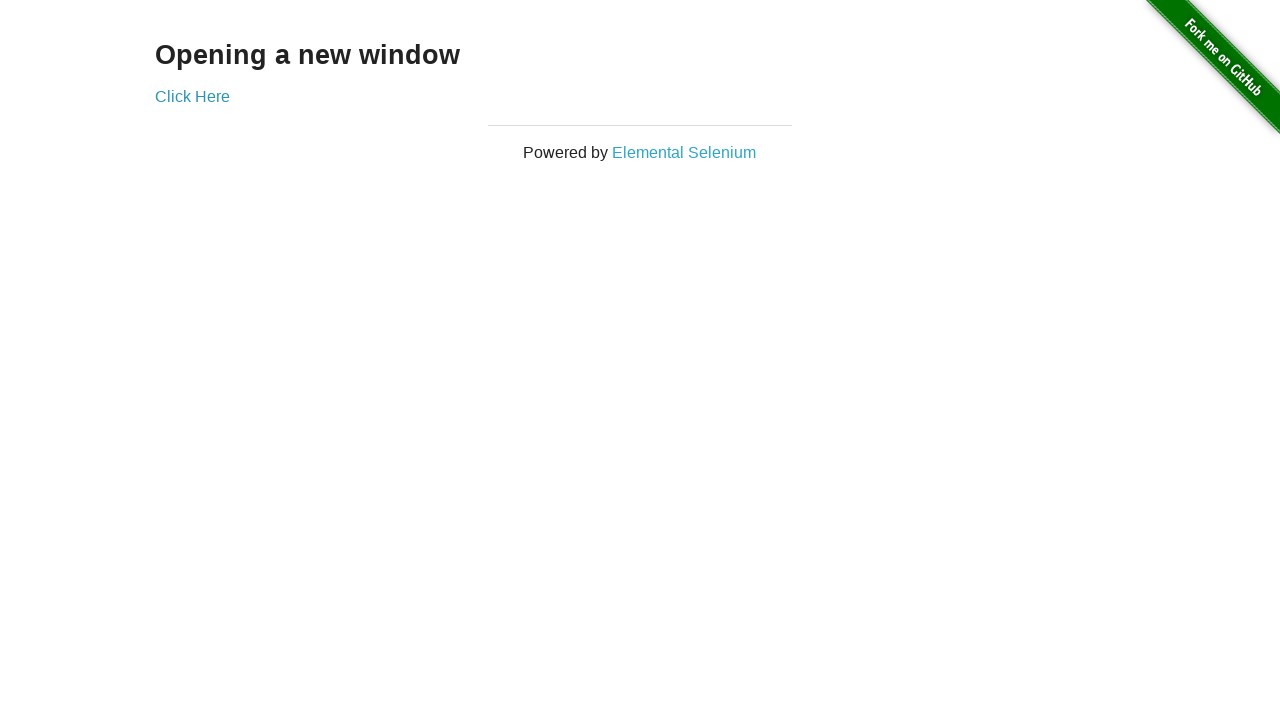

Verified 'Opening a new window' text in parent window
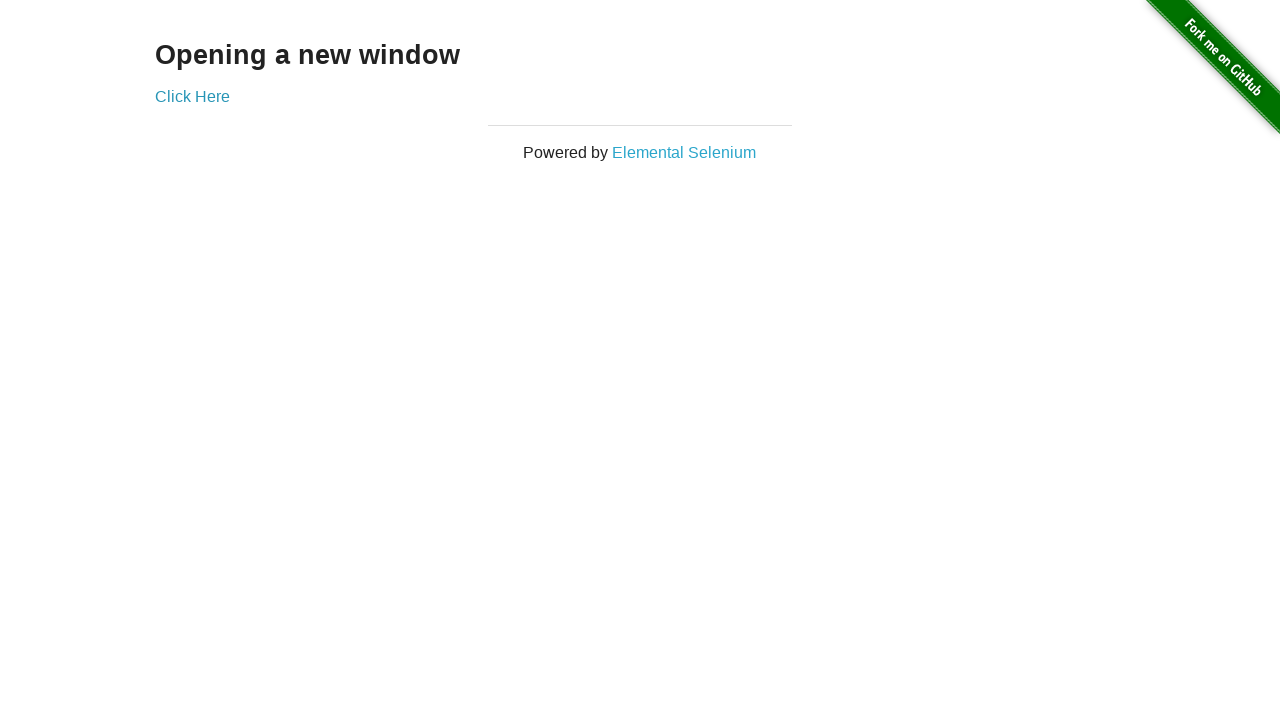

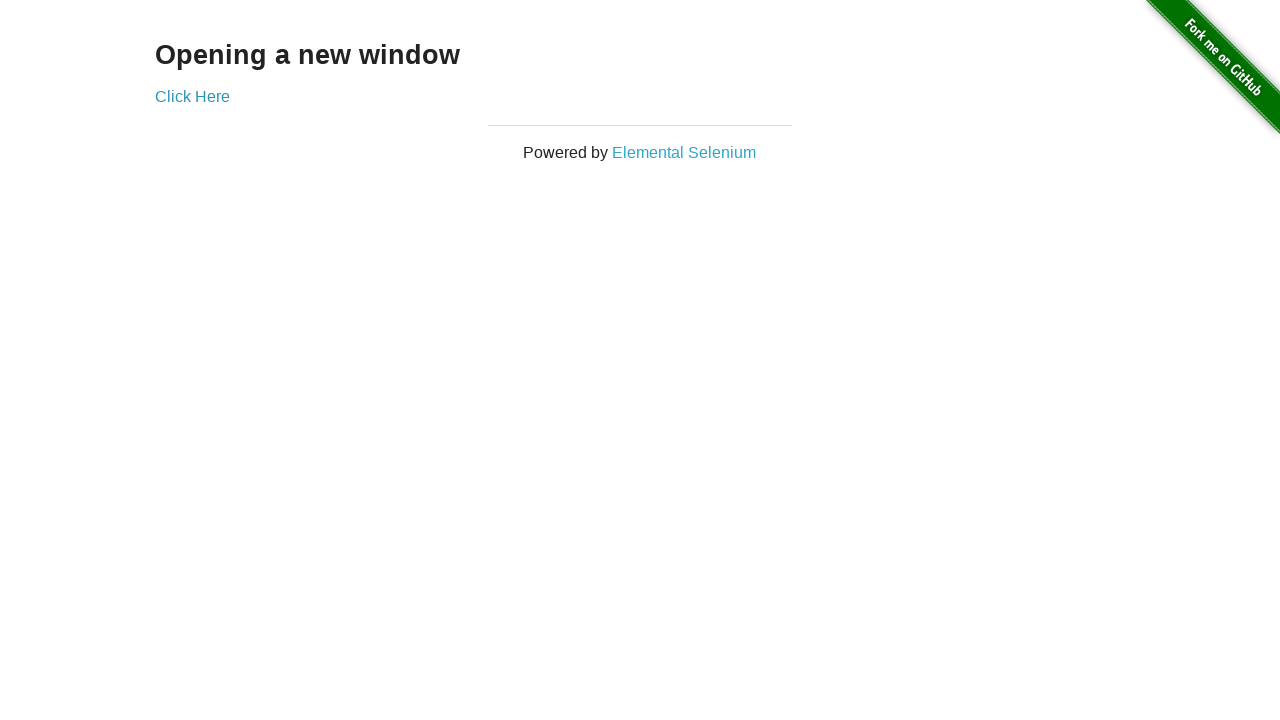